Opens the VCTC Pune website and verifies the page loads successfully

Starting URL: https://vctcpune.com/

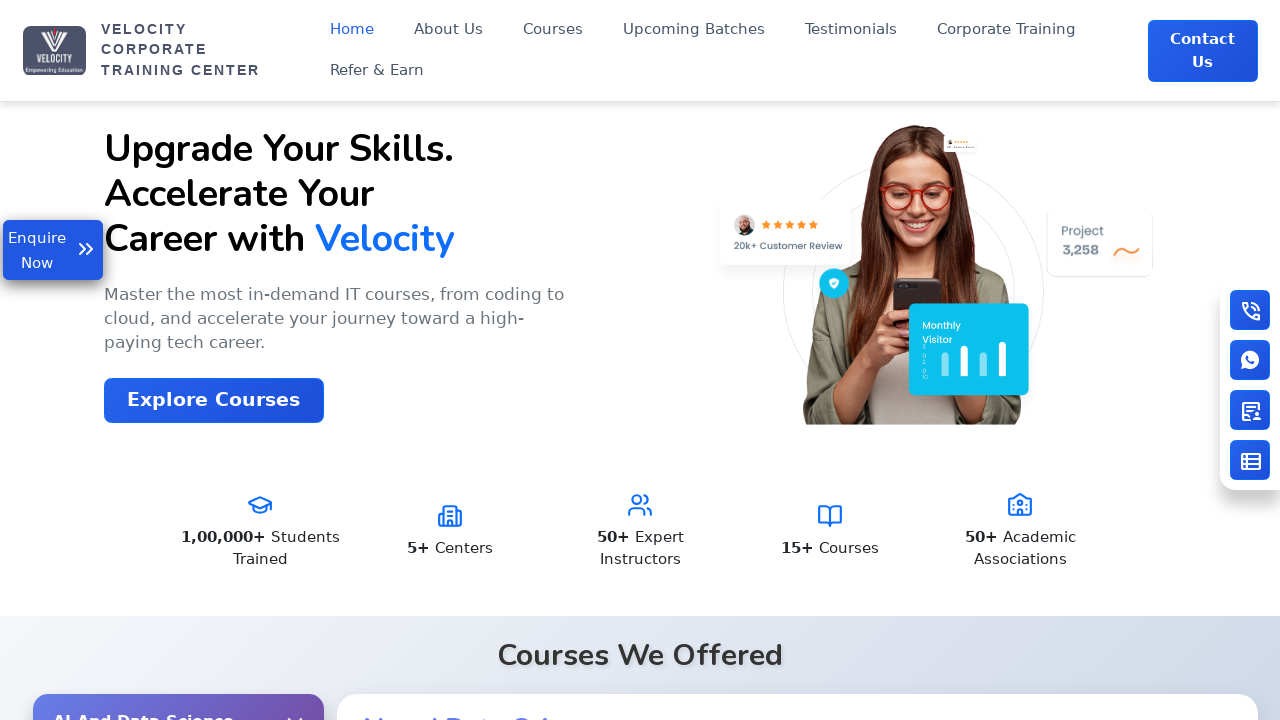

VCTC Pune website page loaded successfully (domcontentloaded state)
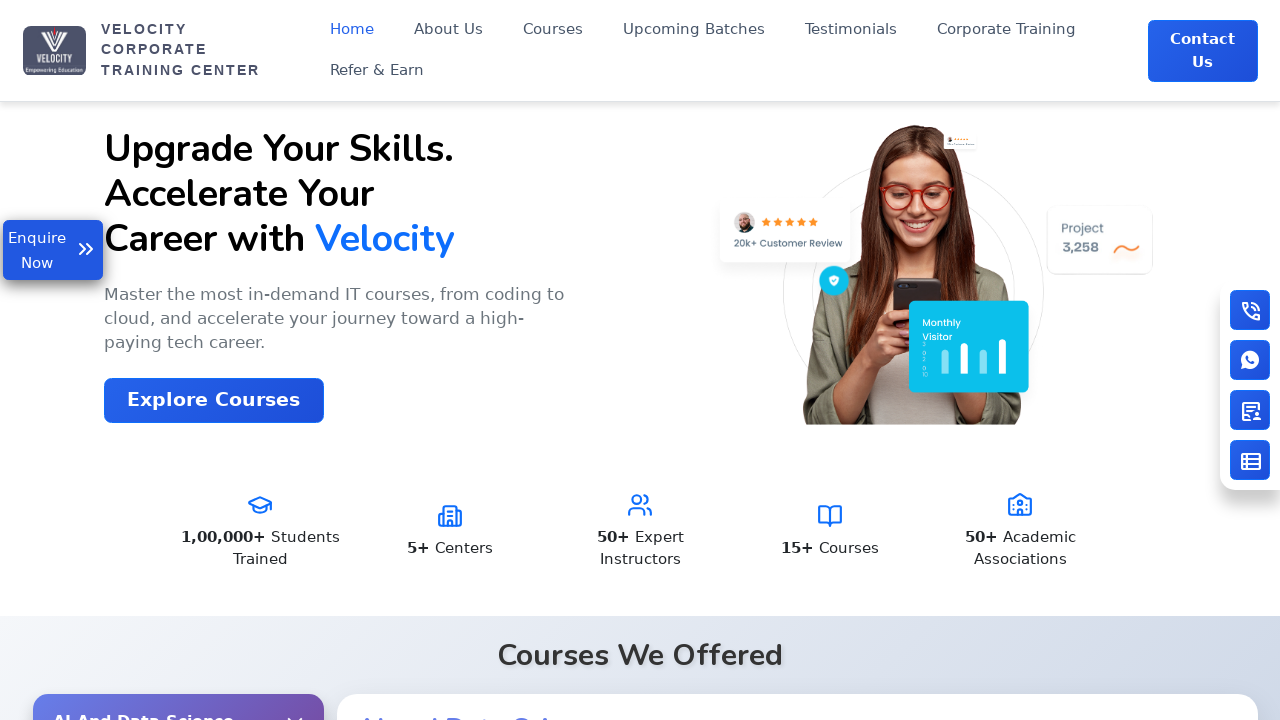

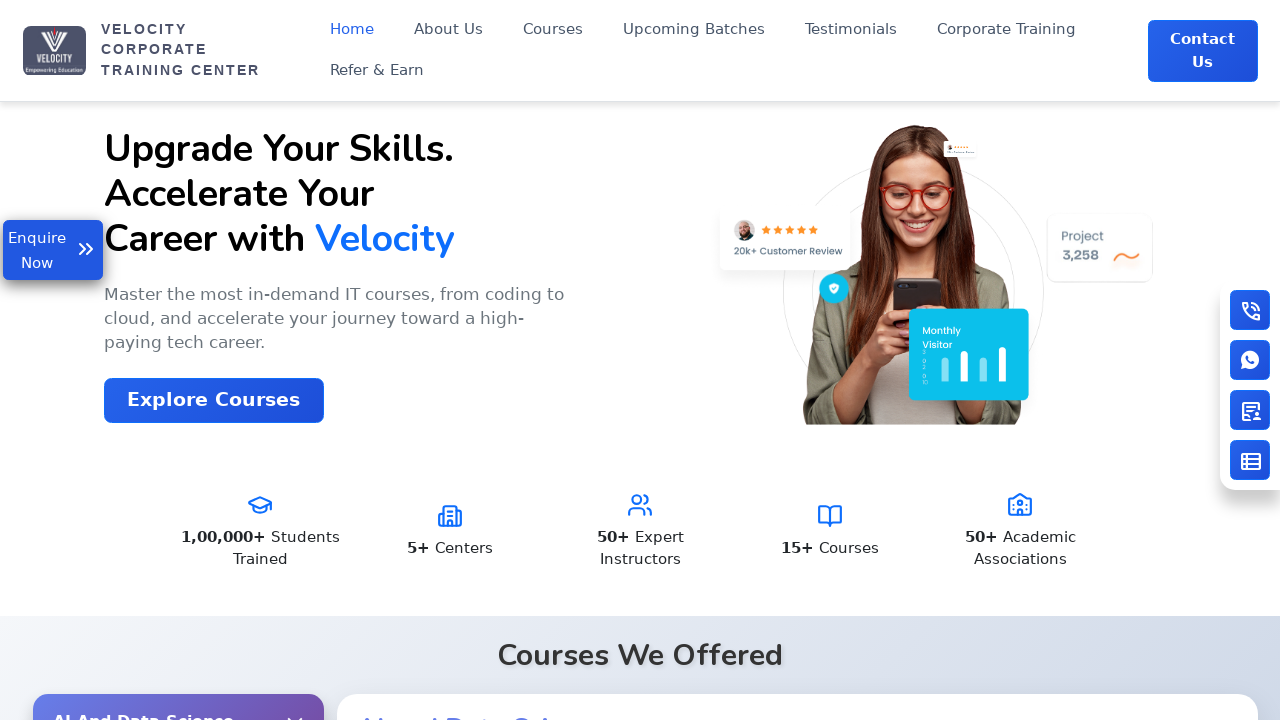